Tests selecting the second option from a dropdown and verifying it is correctly selected

Starting URL: http://the-internet.herokuapp.com/dropdown

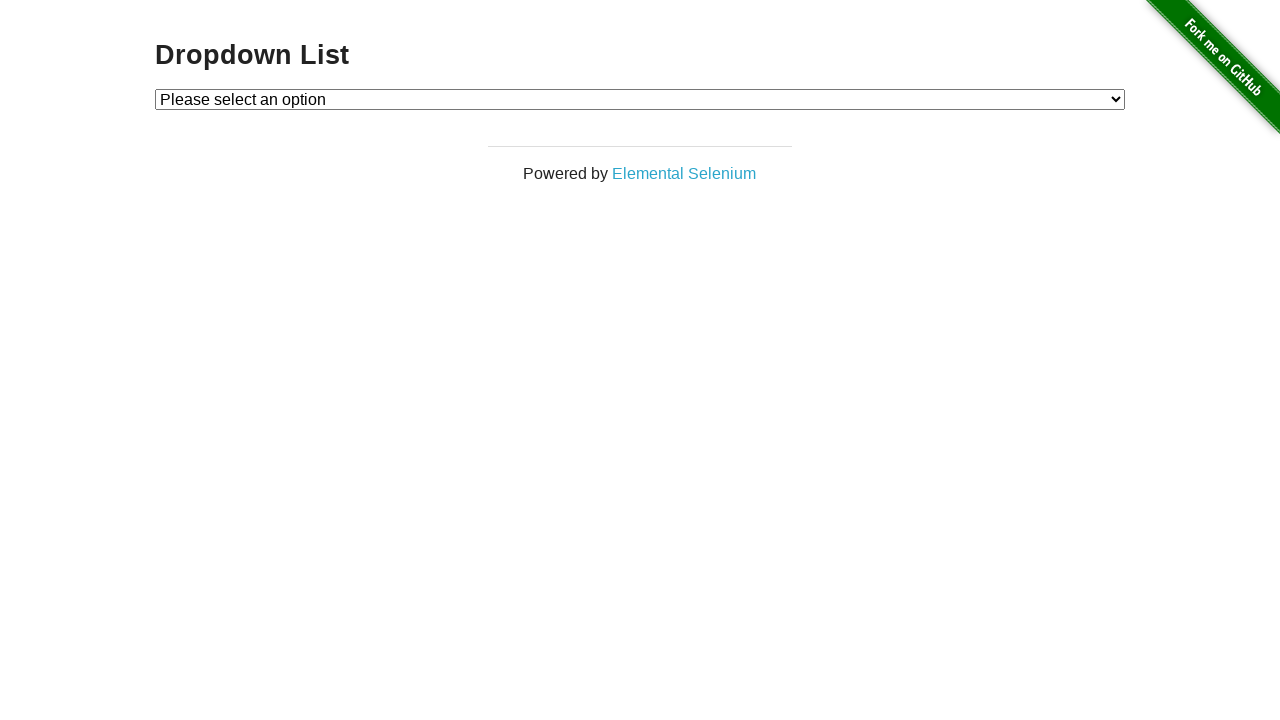

Waited for dropdown to be present
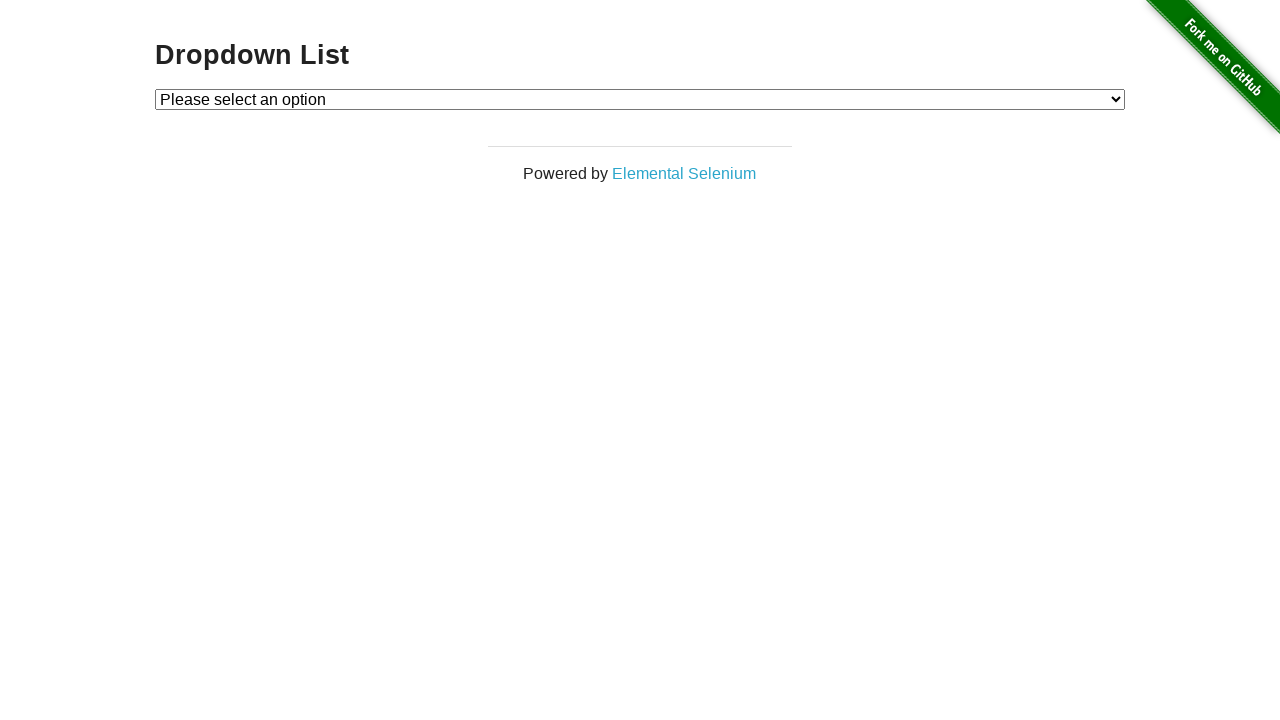

Selected Option 2 from dropdown by index on #dropdown
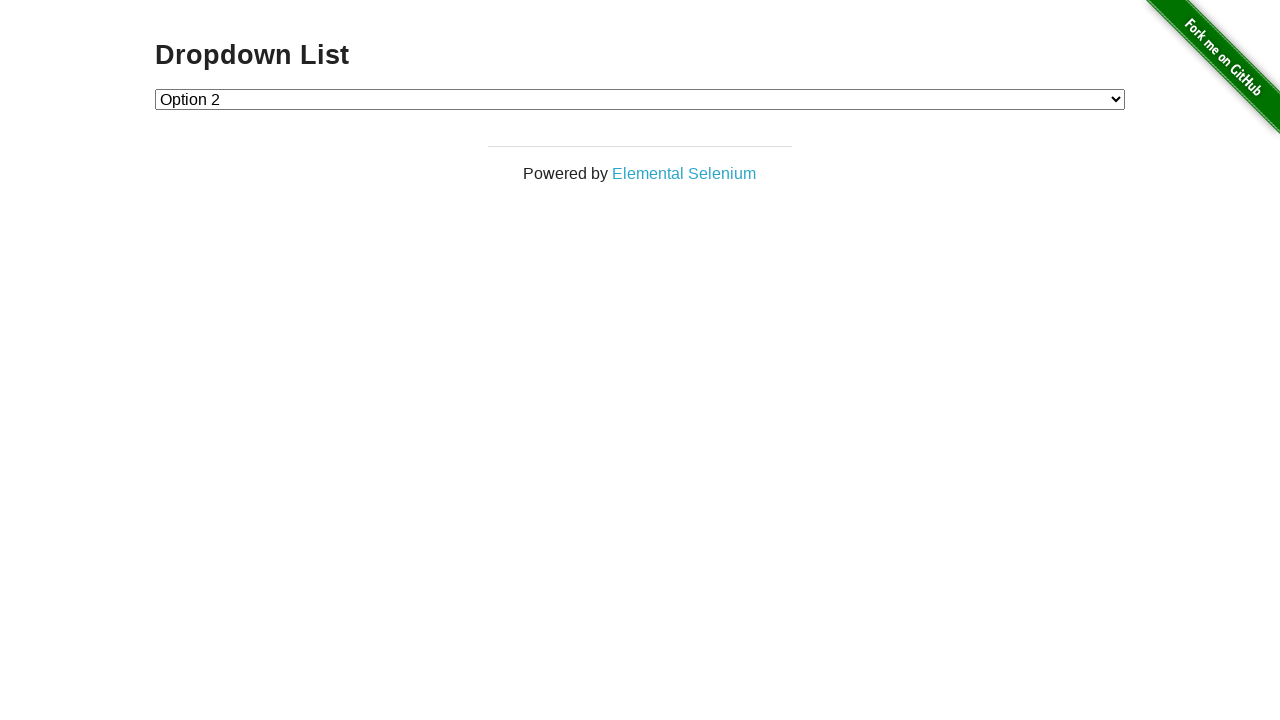

Verified that Option 2 is correctly selected
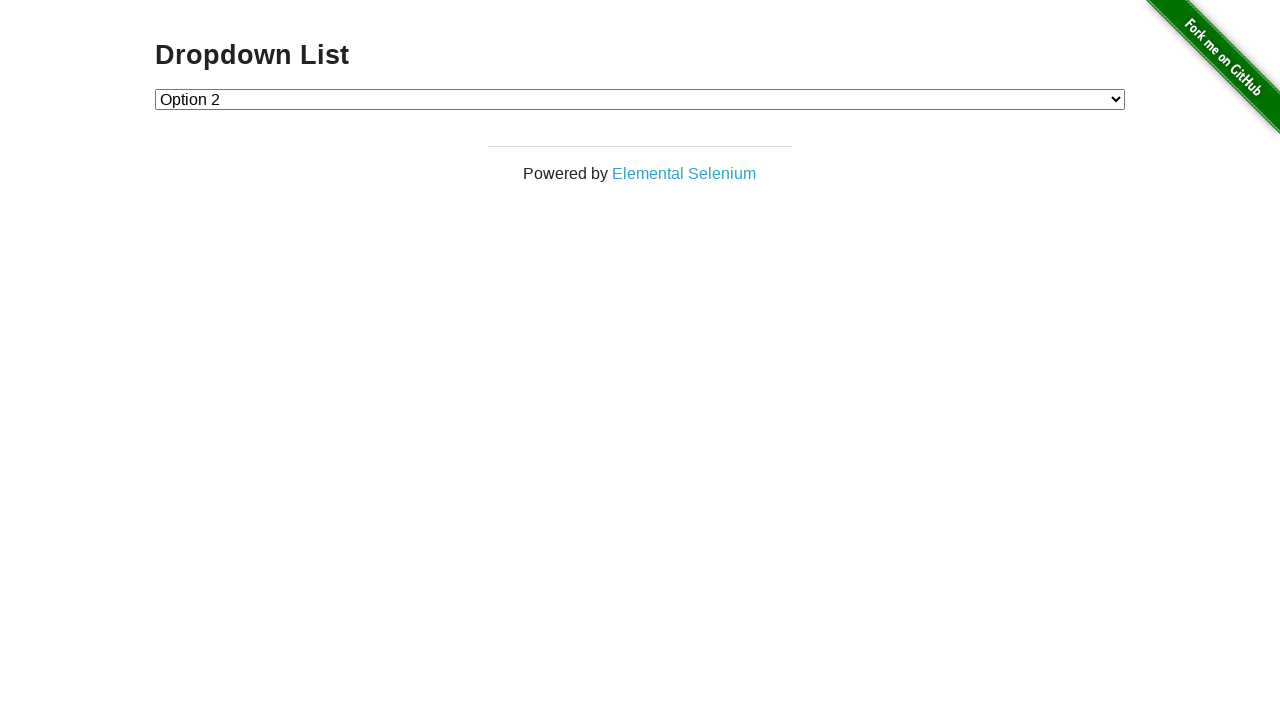

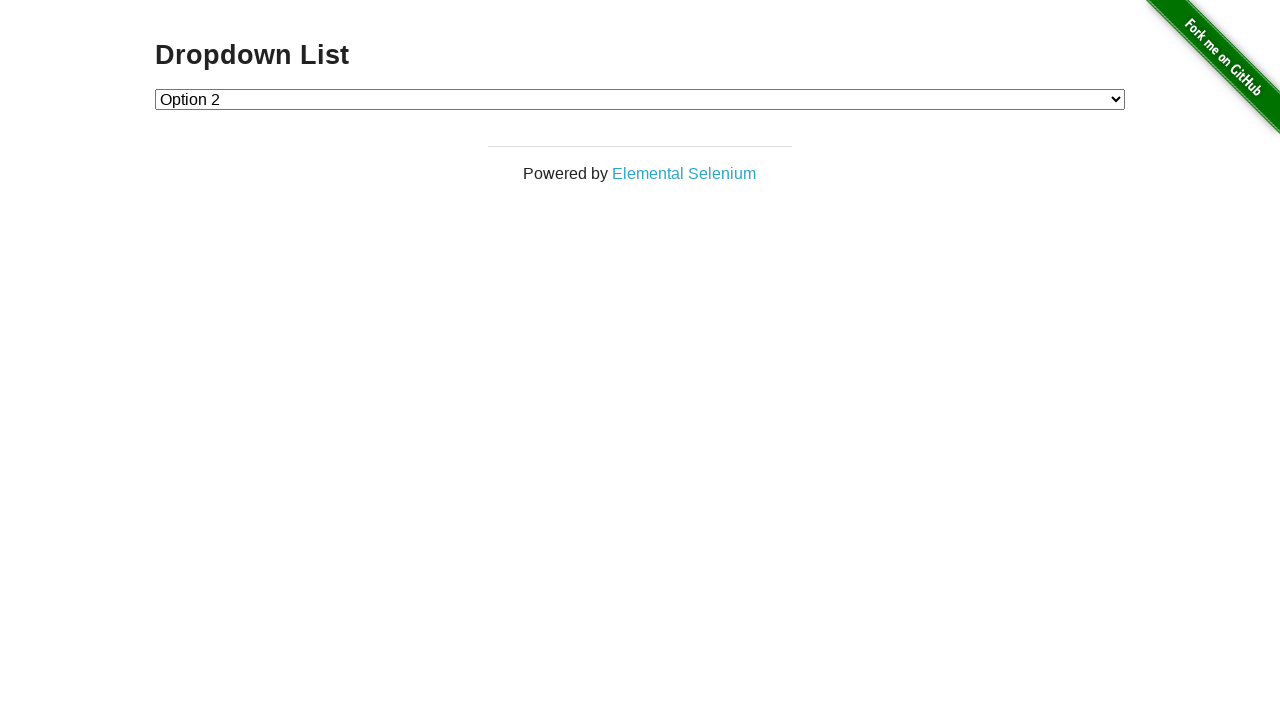